Tests handling of browser alert popups by clicking a button that triggers an alert and dismissing a confirm dialog

Starting URL: https://demoqa.com/alerts

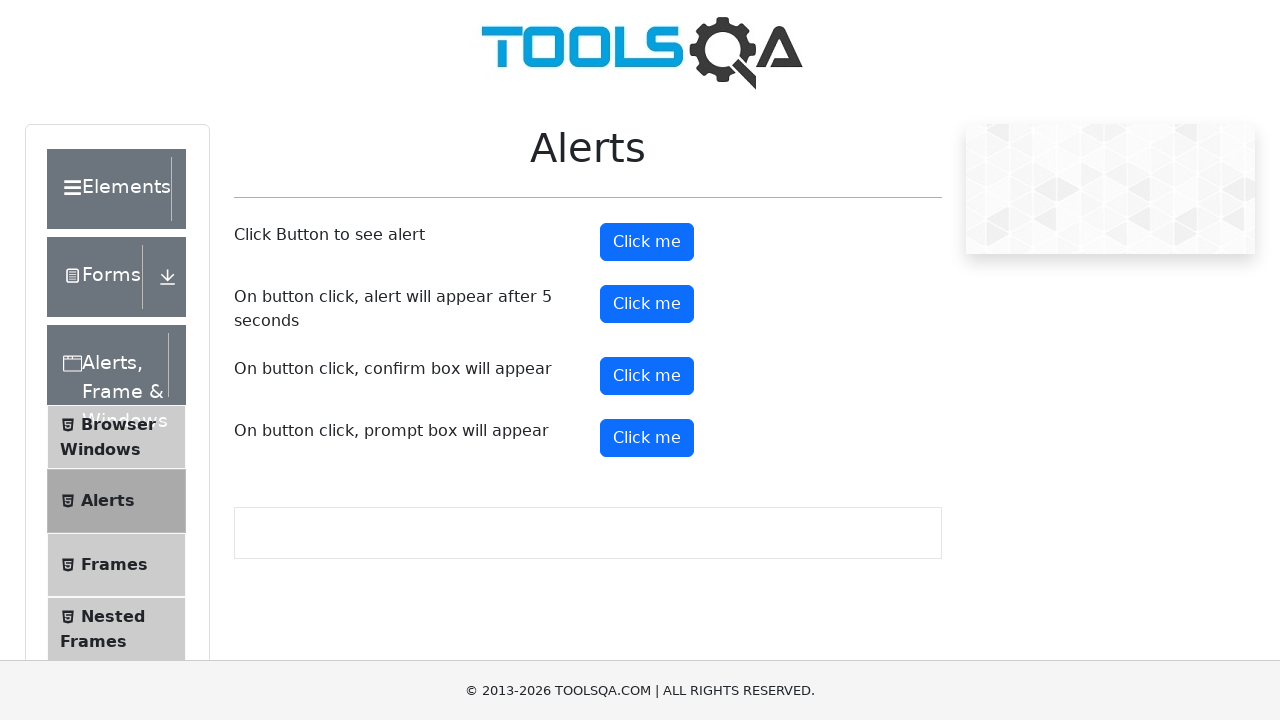

Clicked alert button to trigger alert popup at (647, 242) on #alertButton
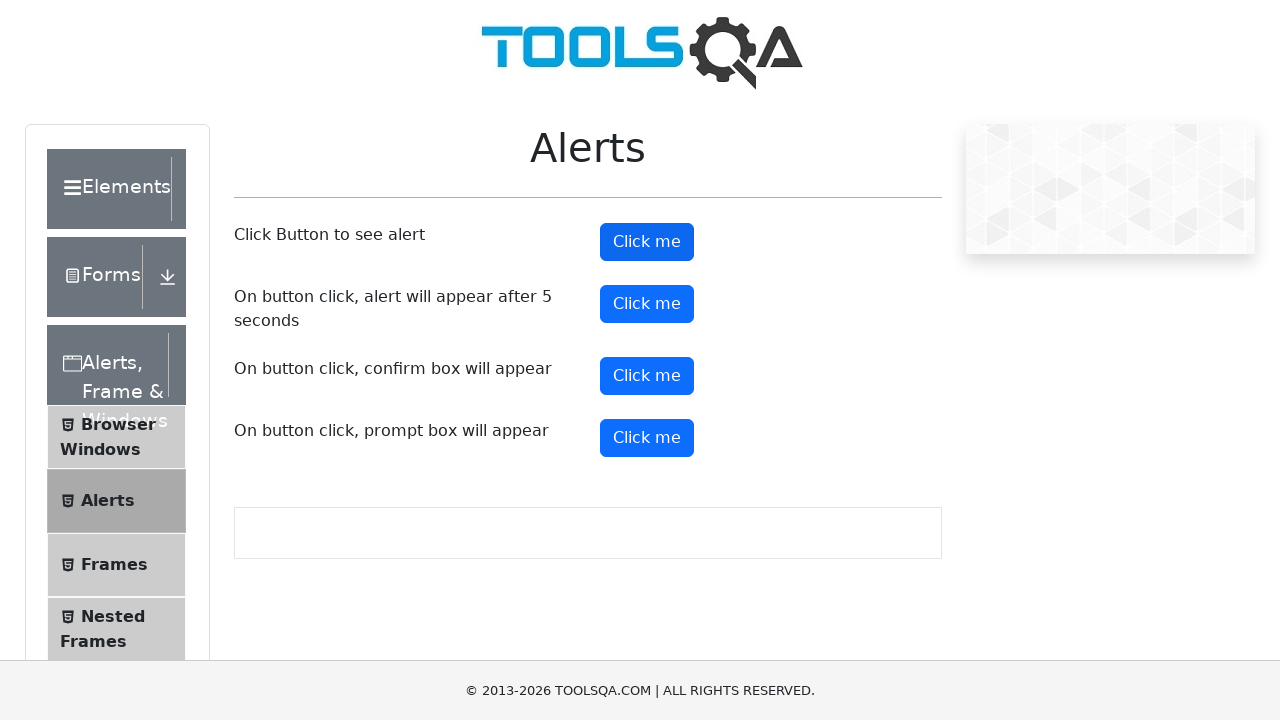

Set up dialog handler to dismiss confirm dialogs
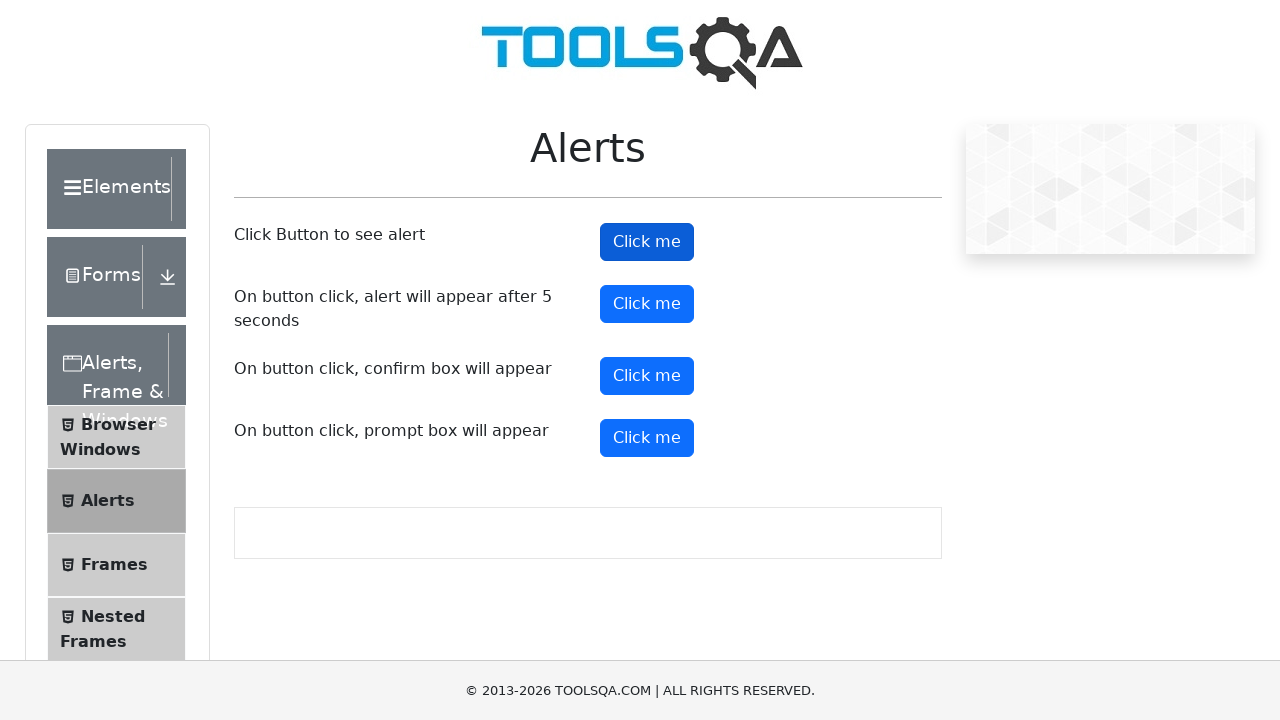

Clicked confirm button which triggered confirm dialog at (647, 376) on #confirmButton
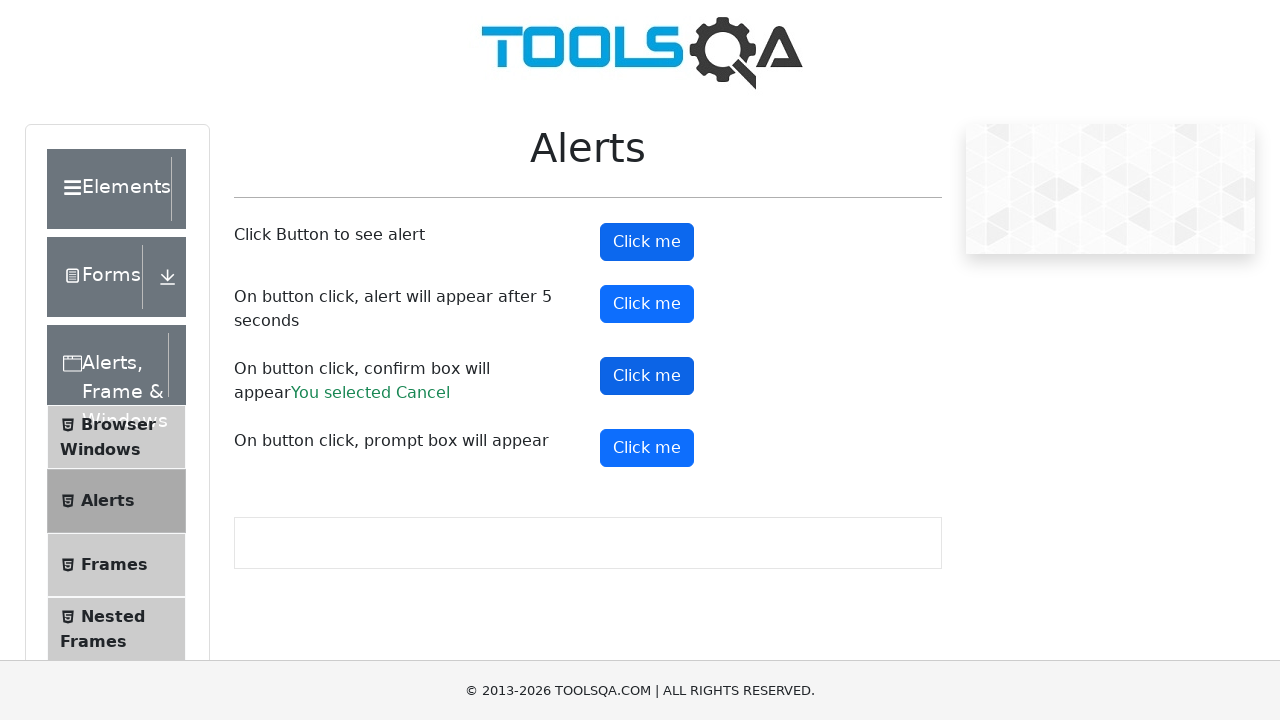

Confirmed cancel result text is displayed after dismissing confirm dialog
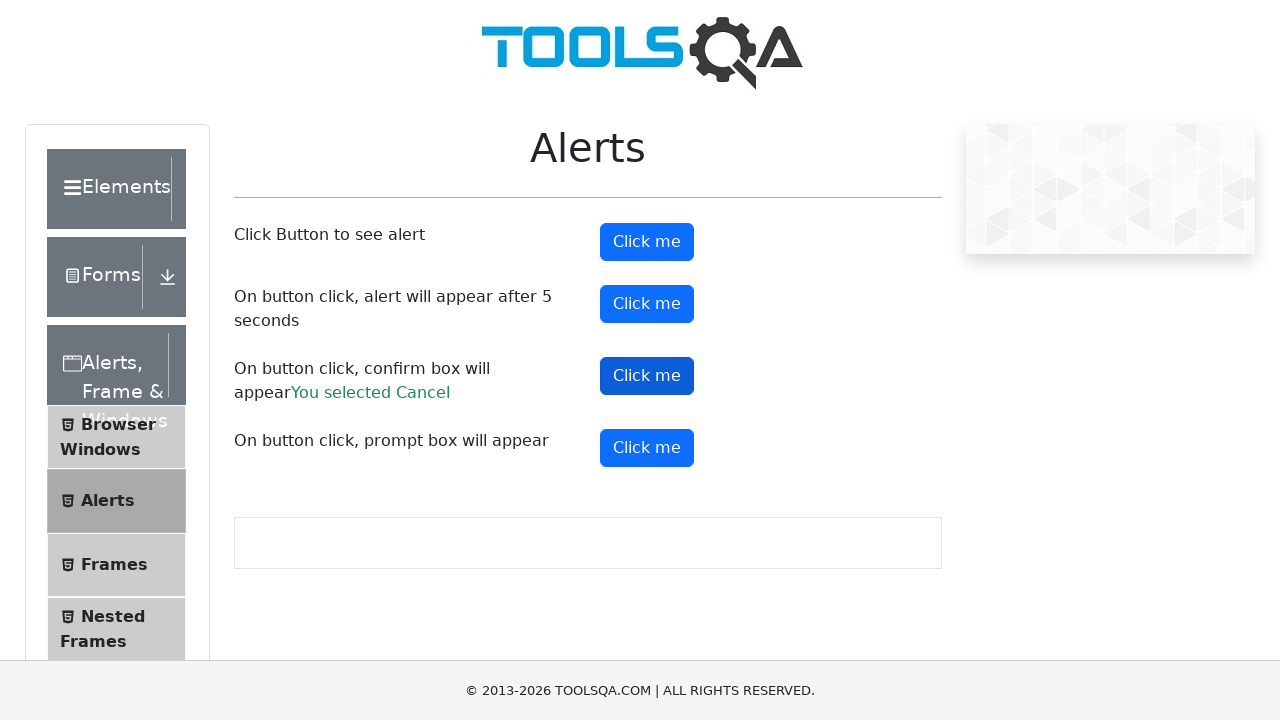

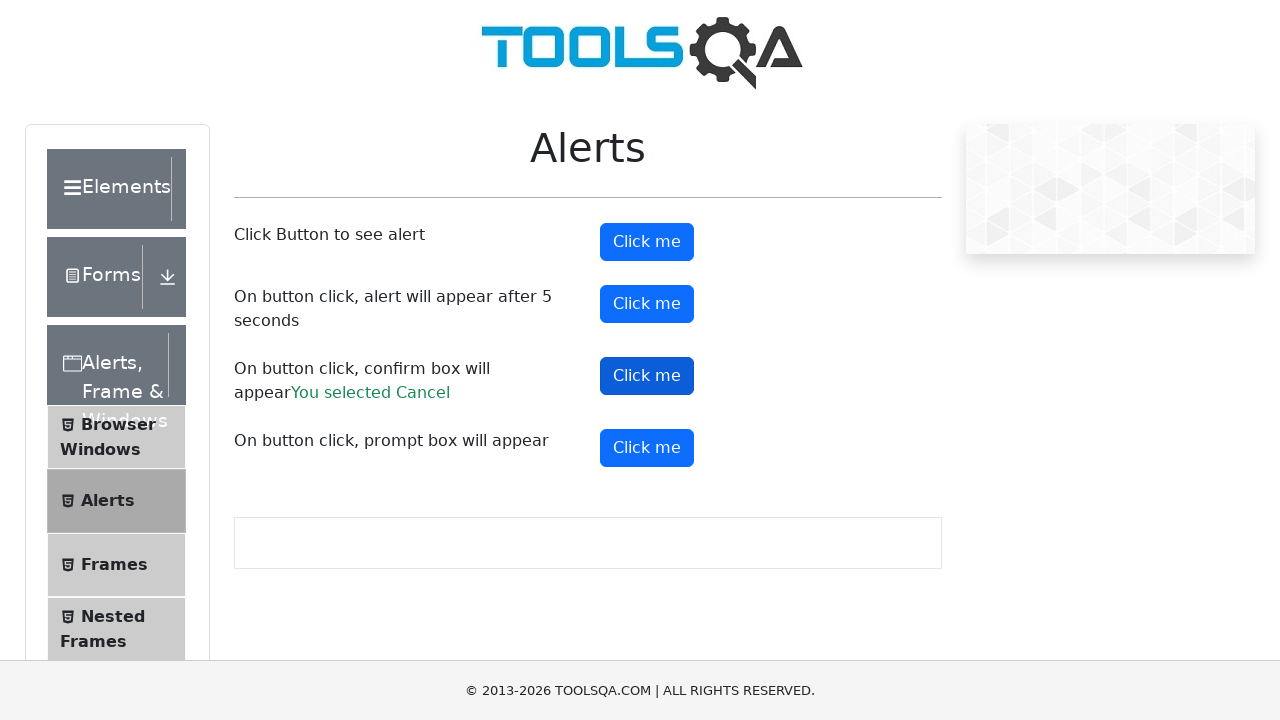